Tests filtering to display completed items only

Starting URL: https://demo.playwright.dev/todomvc

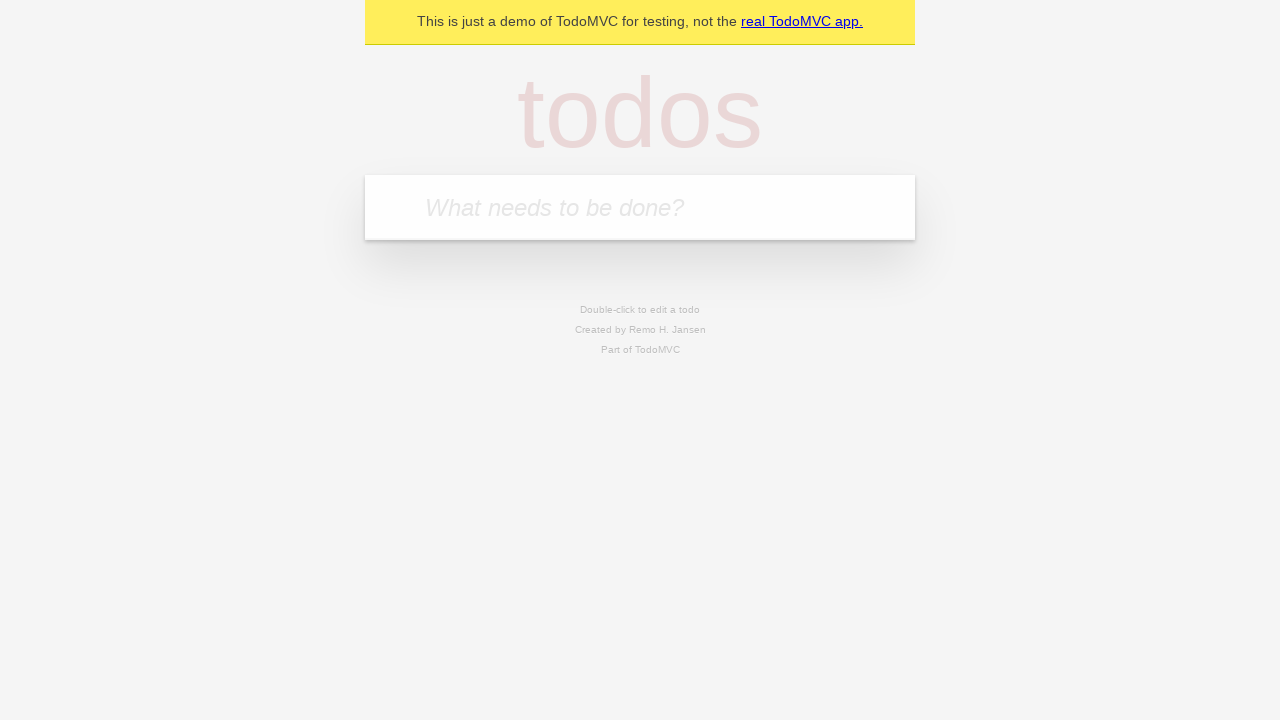

Filled todo input with 'buy some cheese' on internal:attr=[placeholder="What needs to be done?"i]
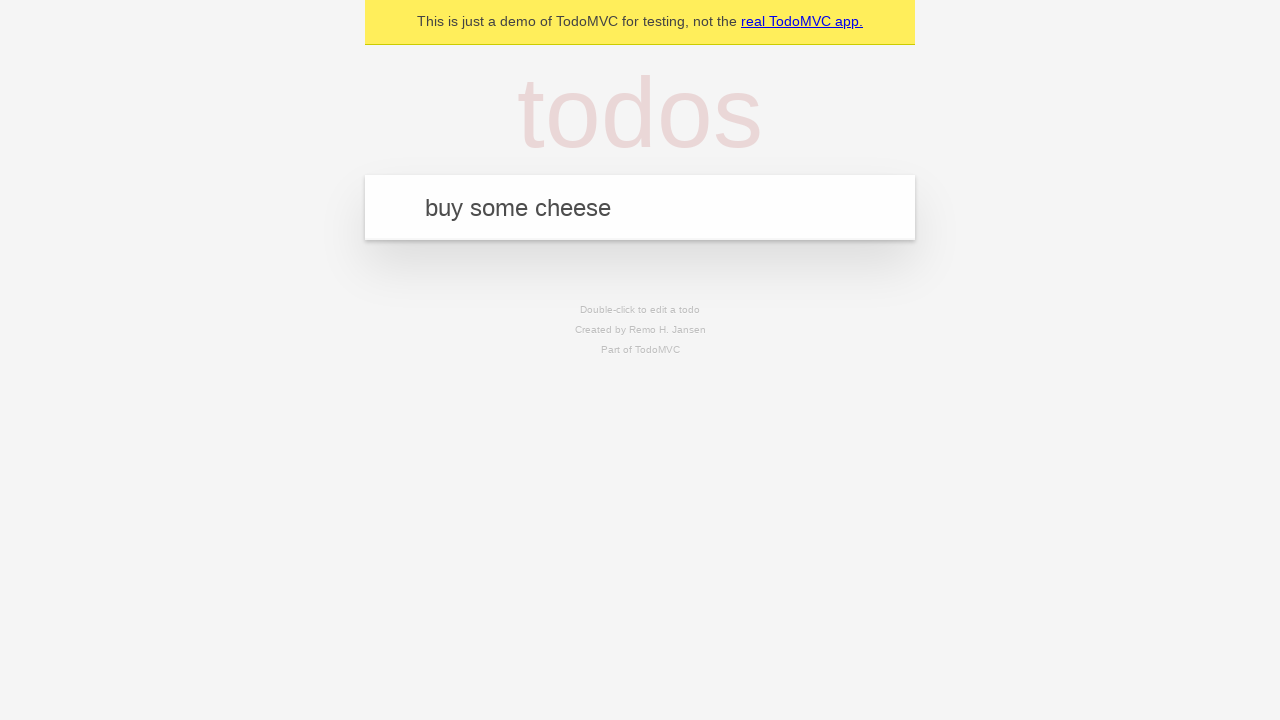

Pressed Enter to add first todo on internal:attr=[placeholder="What needs to be done?"i]
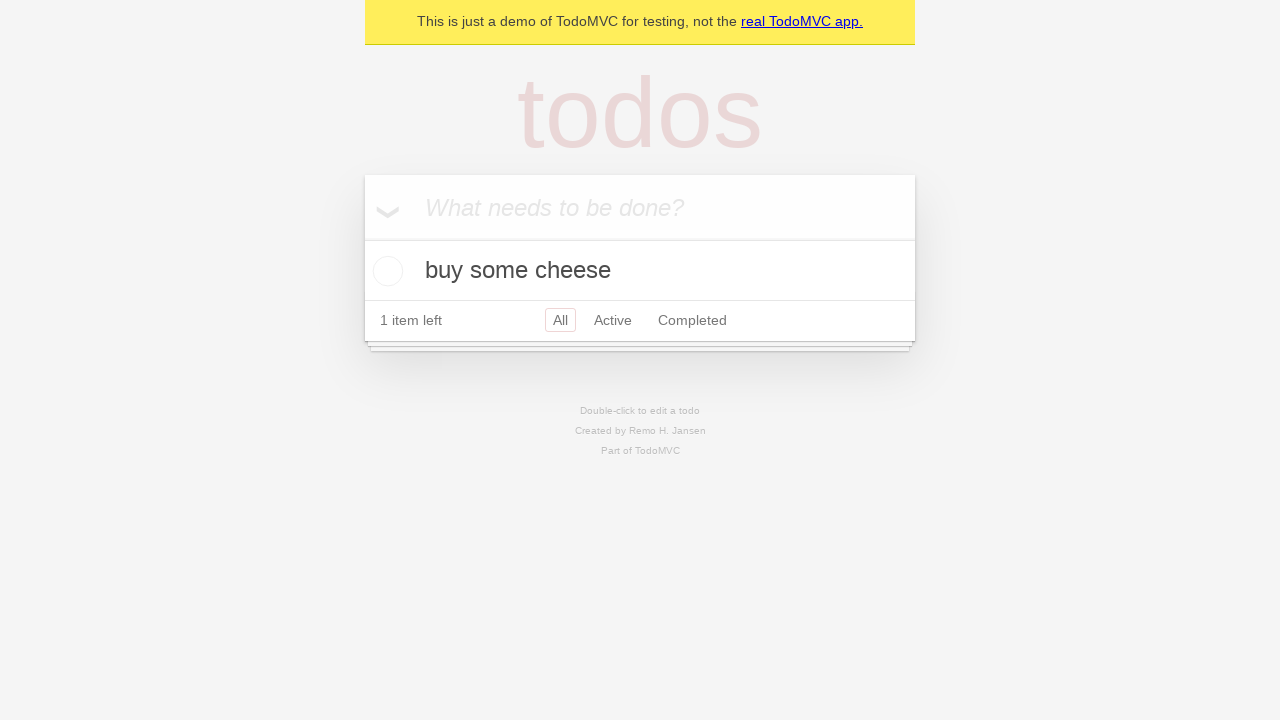

Filled todo input with 'feed the cat' on internal:attr=[placeholder="What needs to be done?"i]
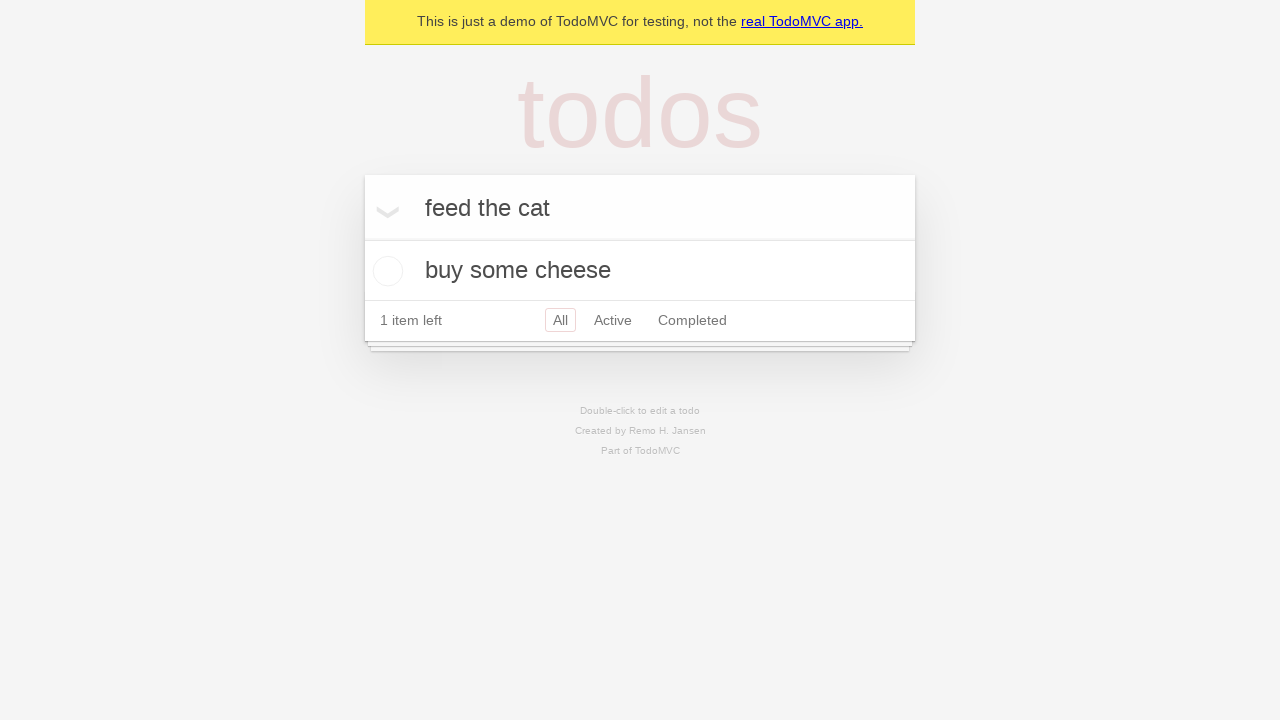

Pressed Enter to add second todo on internal:attr=[placeholder="What needs to be done?"i]
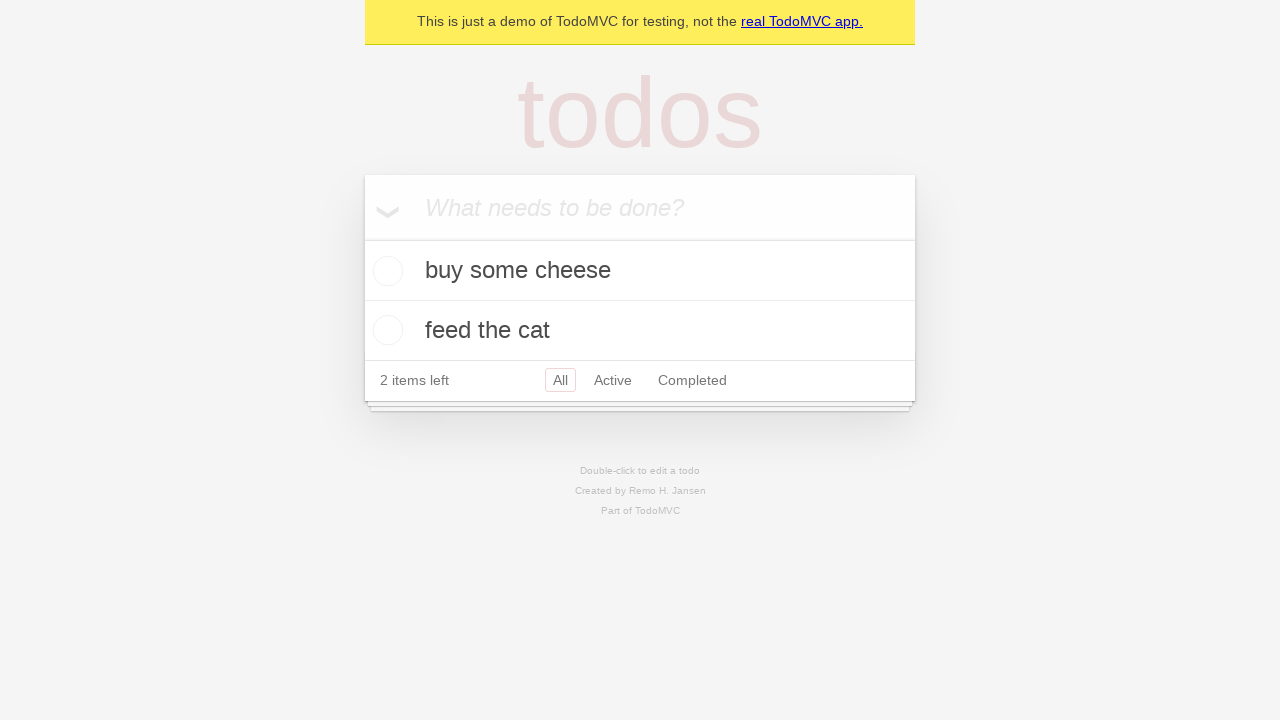

Filled todo input with 'book a doctors appointment' on internal:attr=[placeholder="What needs to be done?"i]
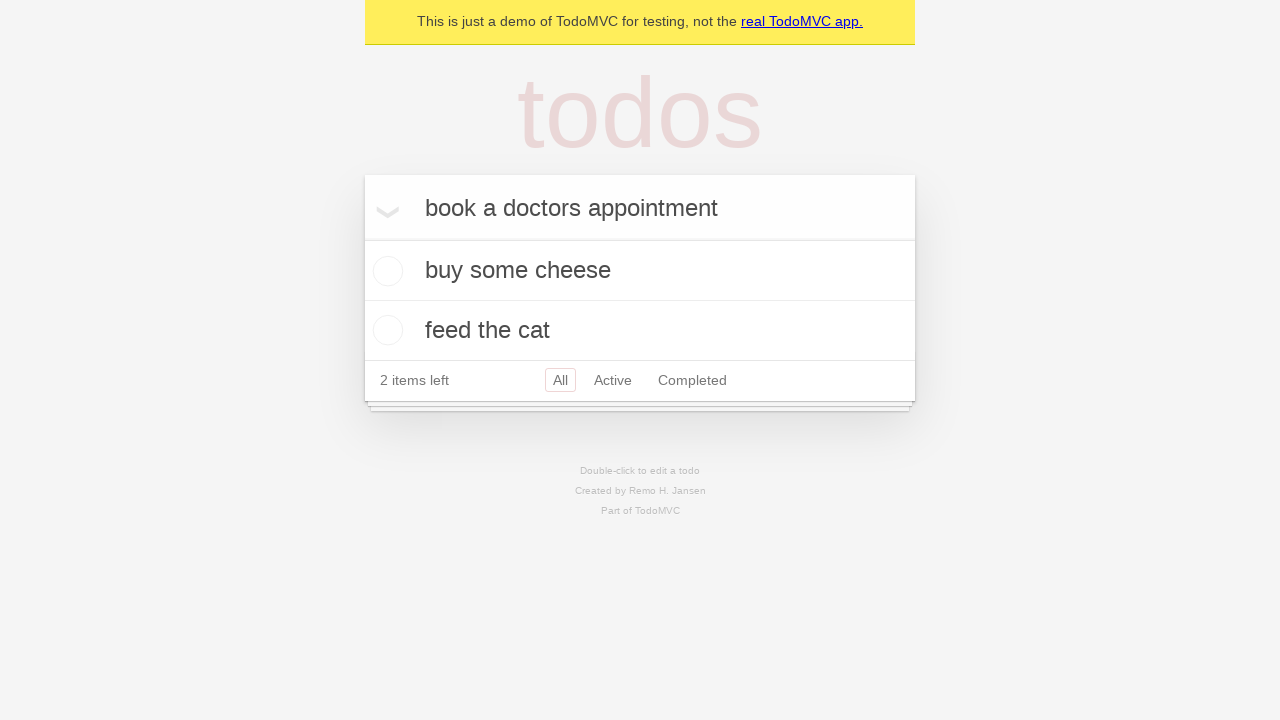

Pressed Enter to add third todo on internal:attr=[placeholder="What needs to be done?"i]
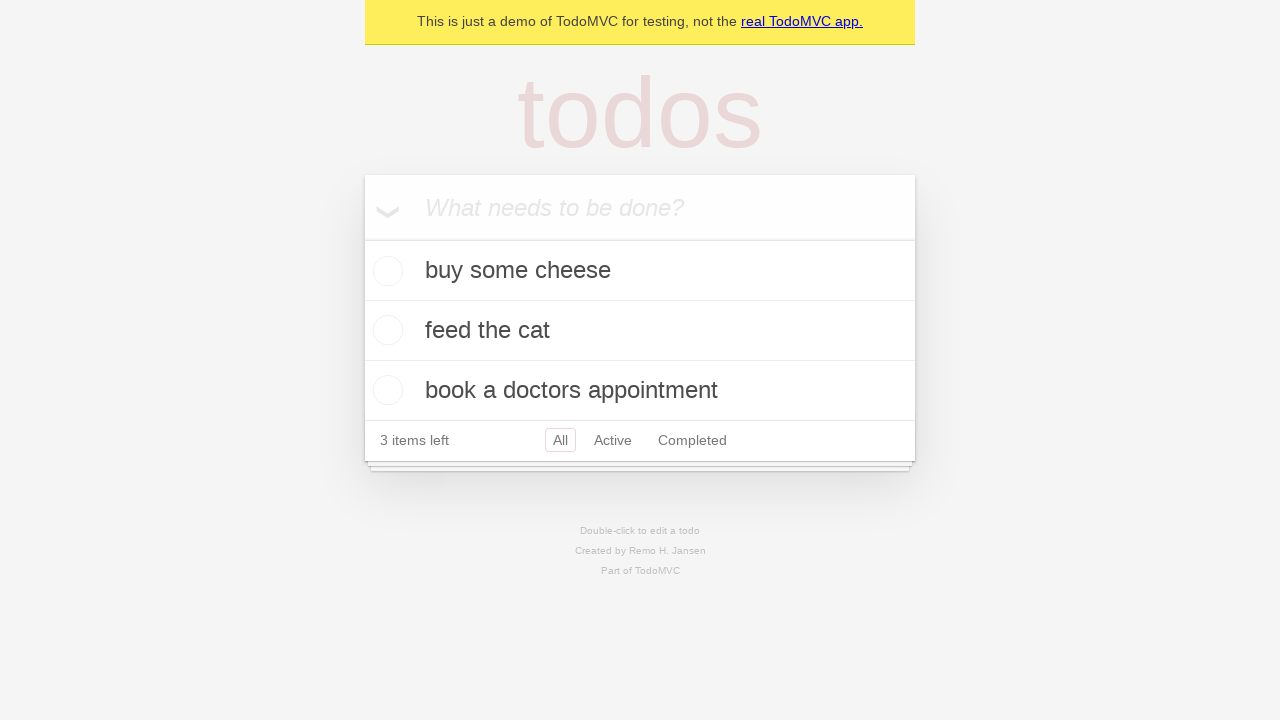

Checked the second todo item checkbox at (385, 330) on internal:testid=[data-testid="todo-item"s] >> nth=1 >> internal:role=checkbox
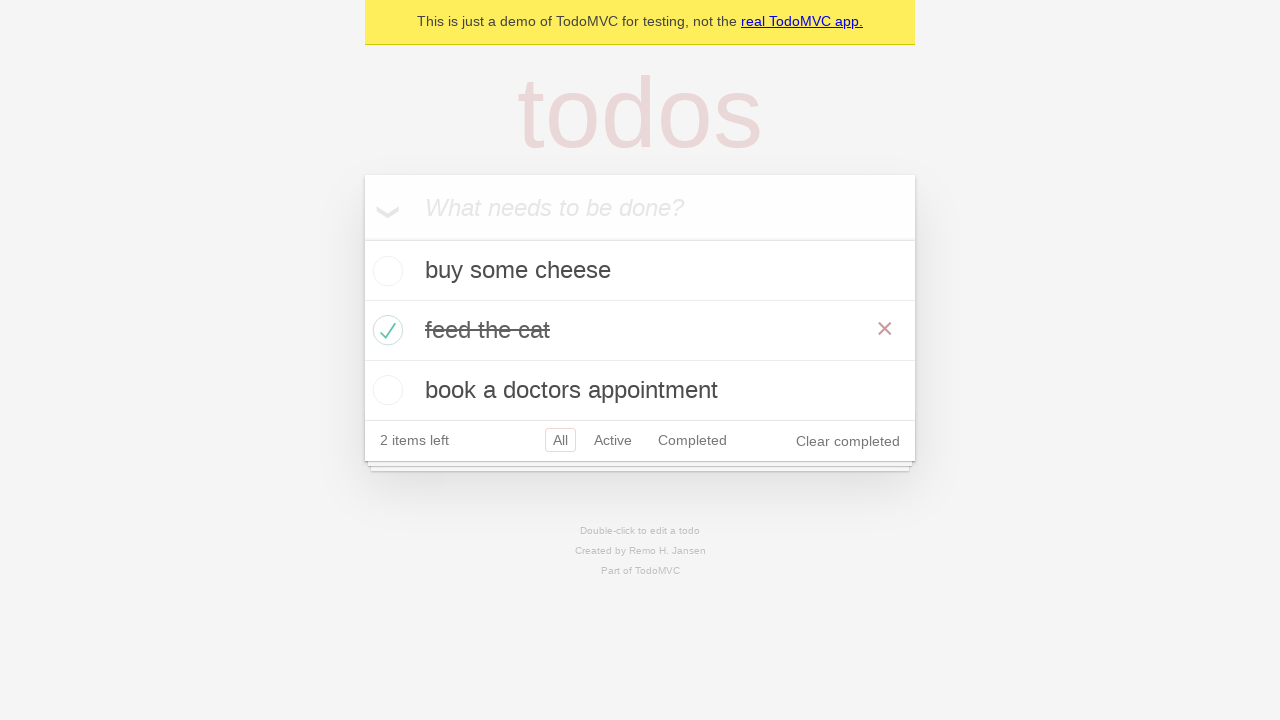

Clicked the Completed filter link at (692, 440) on internal:role=link[name="Completed"i]
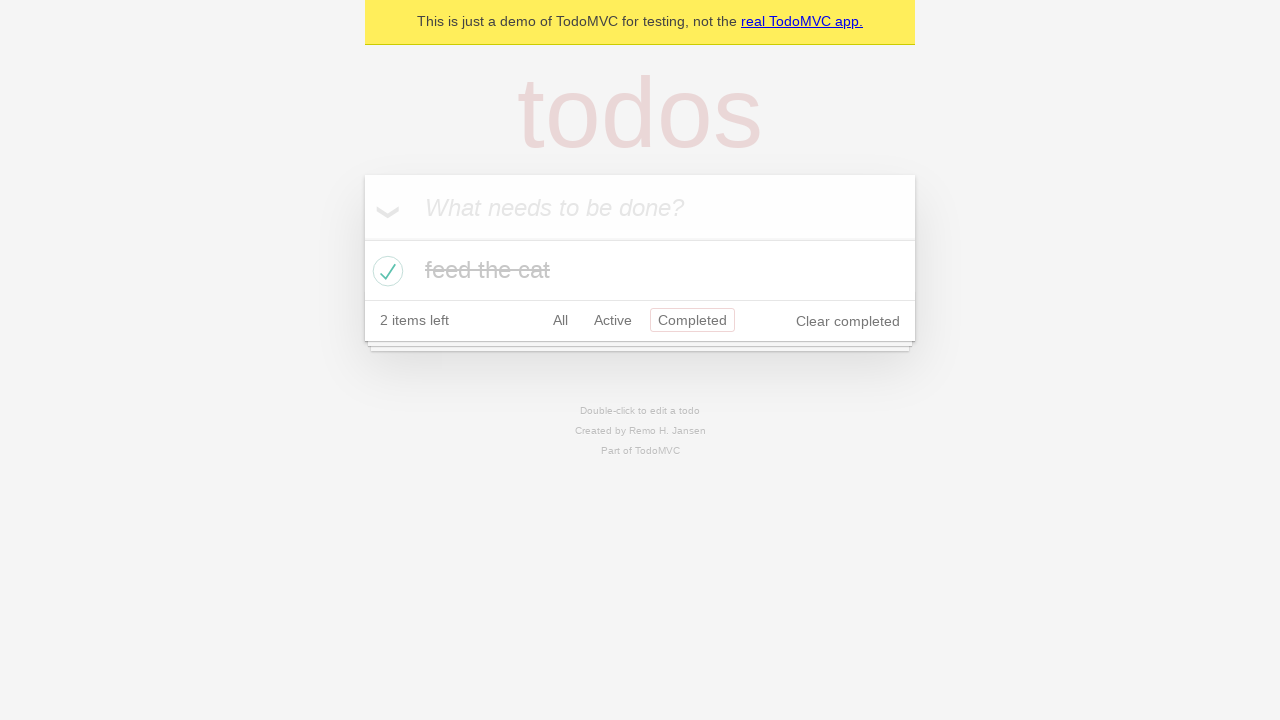

Waited for completed items to load and display
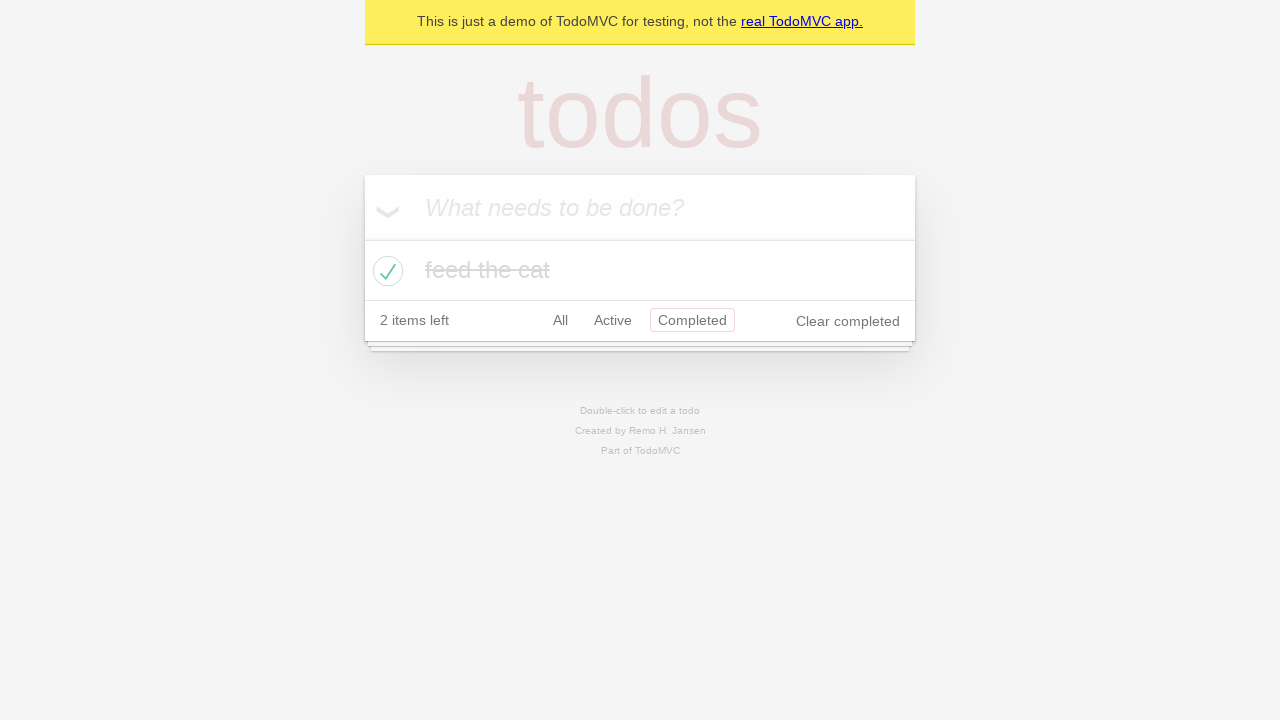

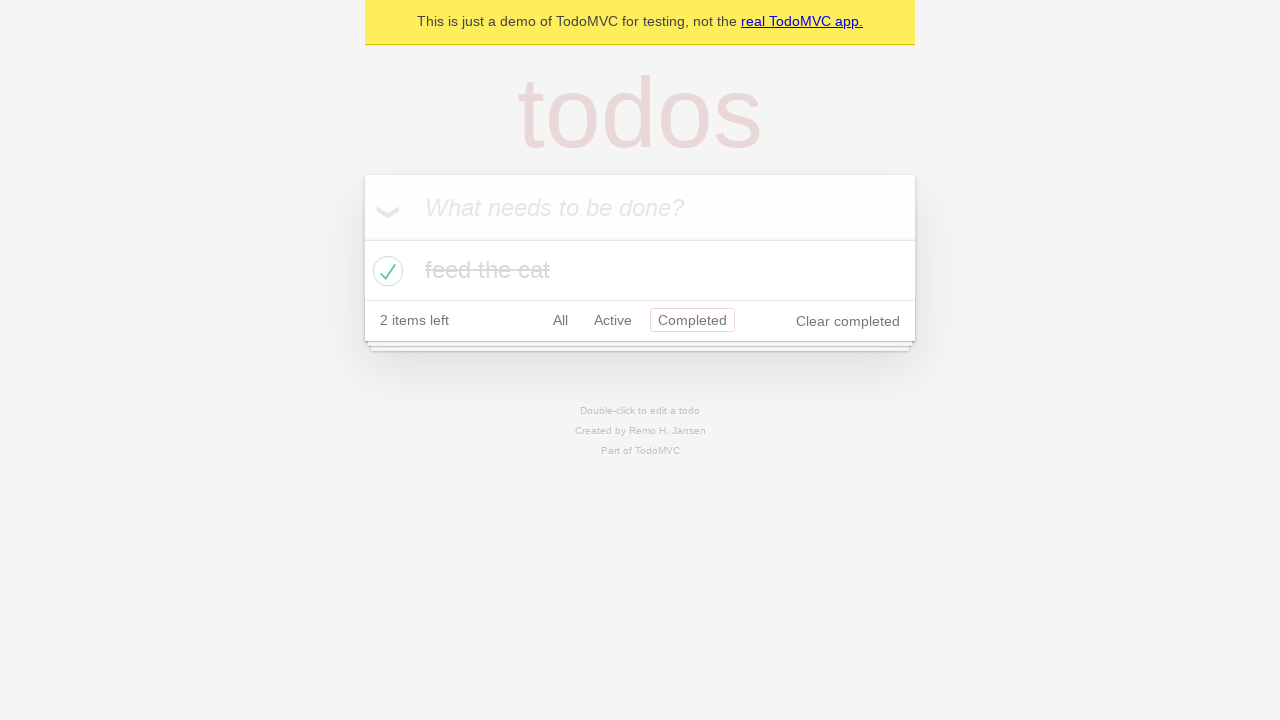